Tests various form interactions on a practice page including radio buttons, text inputs, checkboxes, alert handling, scrolling, and navigation buttons.

Starting URL: https://rahulshettyacademy.com/AutomationPractice/

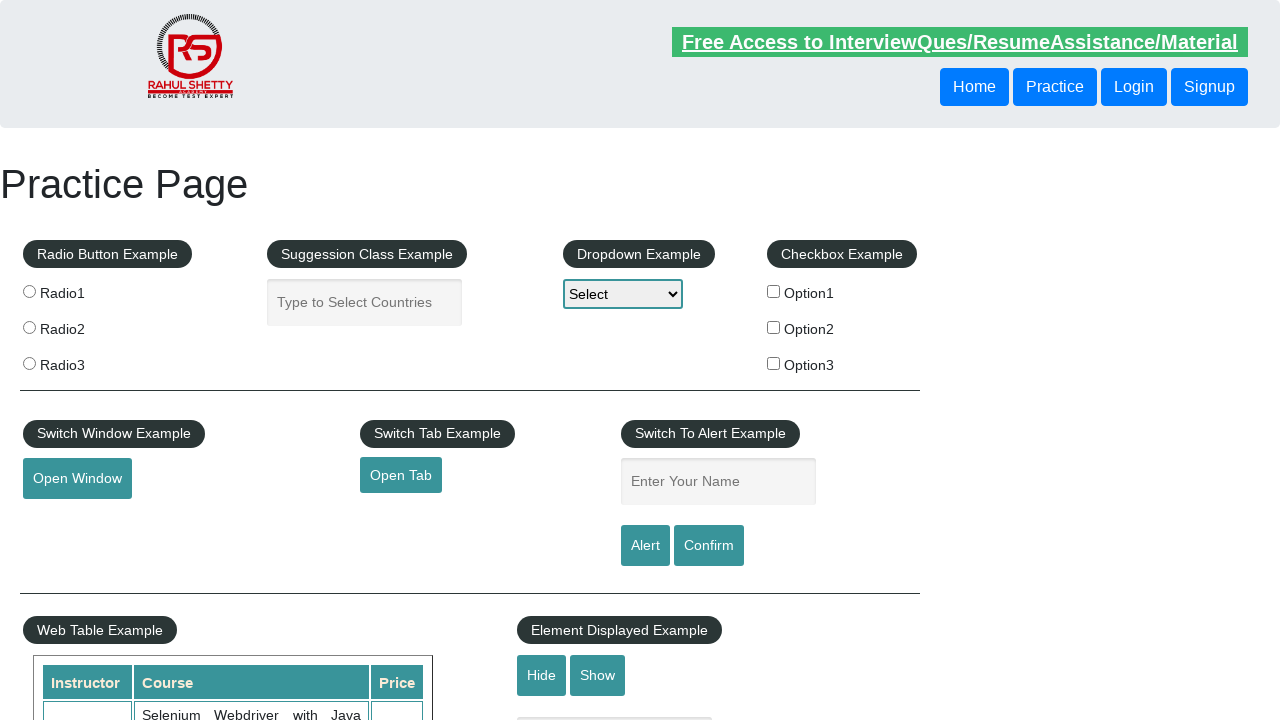

Clicked radio button option 1 at (29, 291) on input[value='radio1']
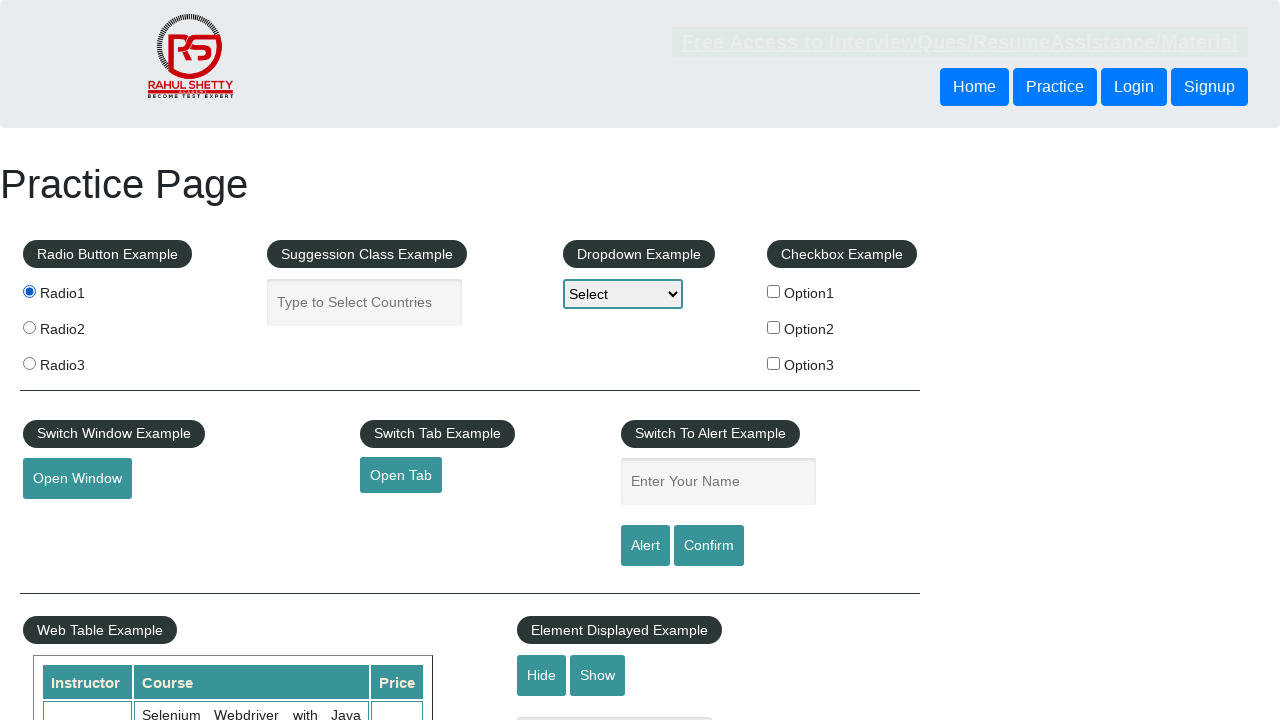

Filled autocomplete field with 'SouthKorea' on input#autocomplete
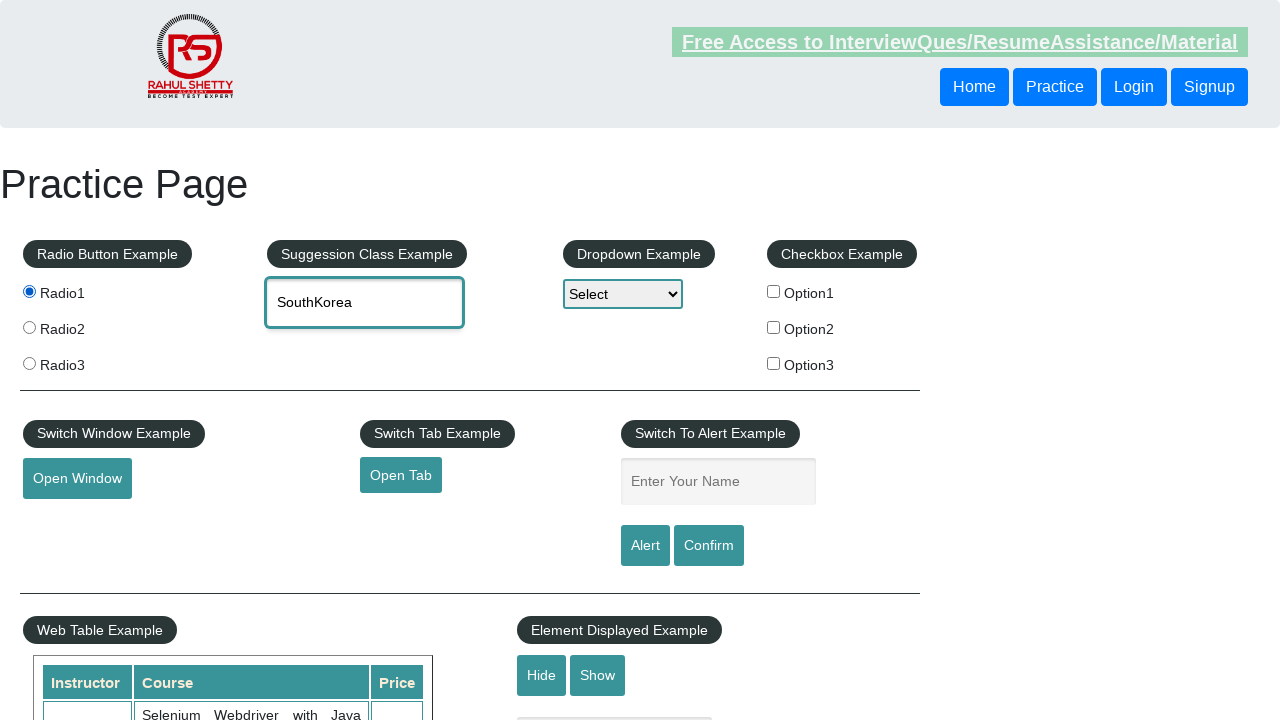

Clicked checkbox option 3 at (774, 363) on input[value='option3']
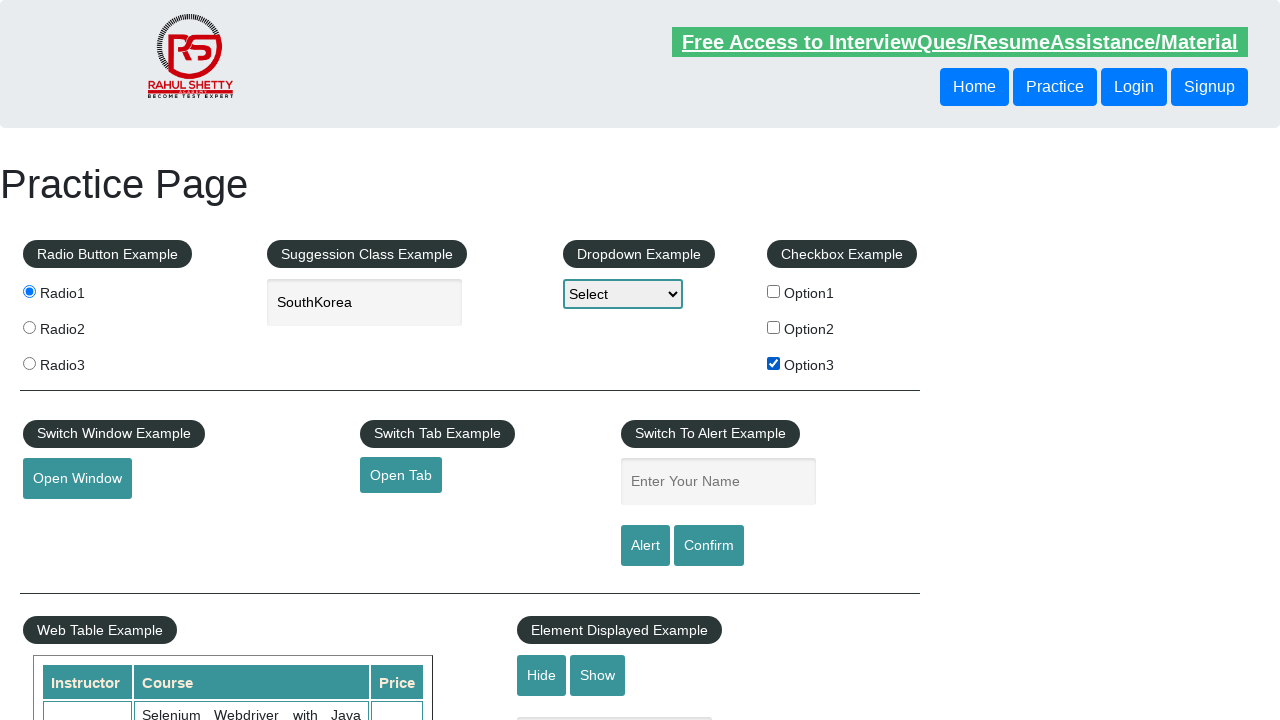

Filled name input field with 'Anika' on input#name
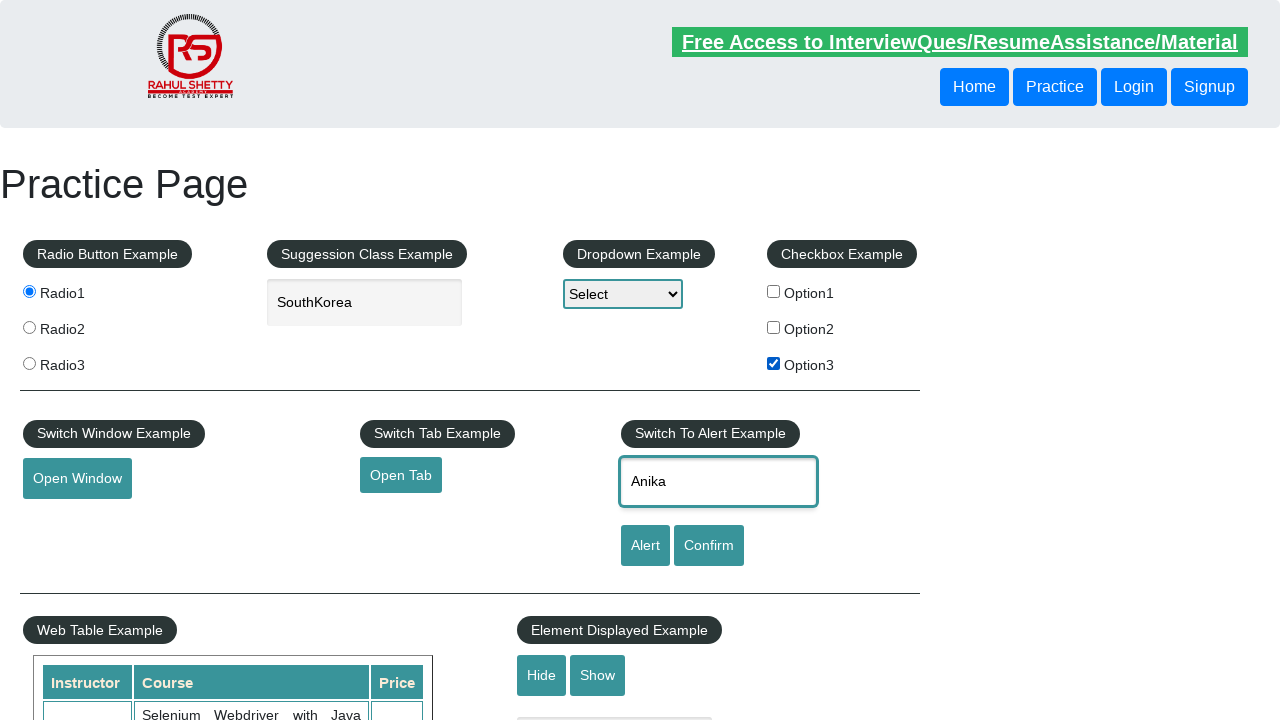

Filled enter-name input field with 'Anika' on input[name='enter-name']
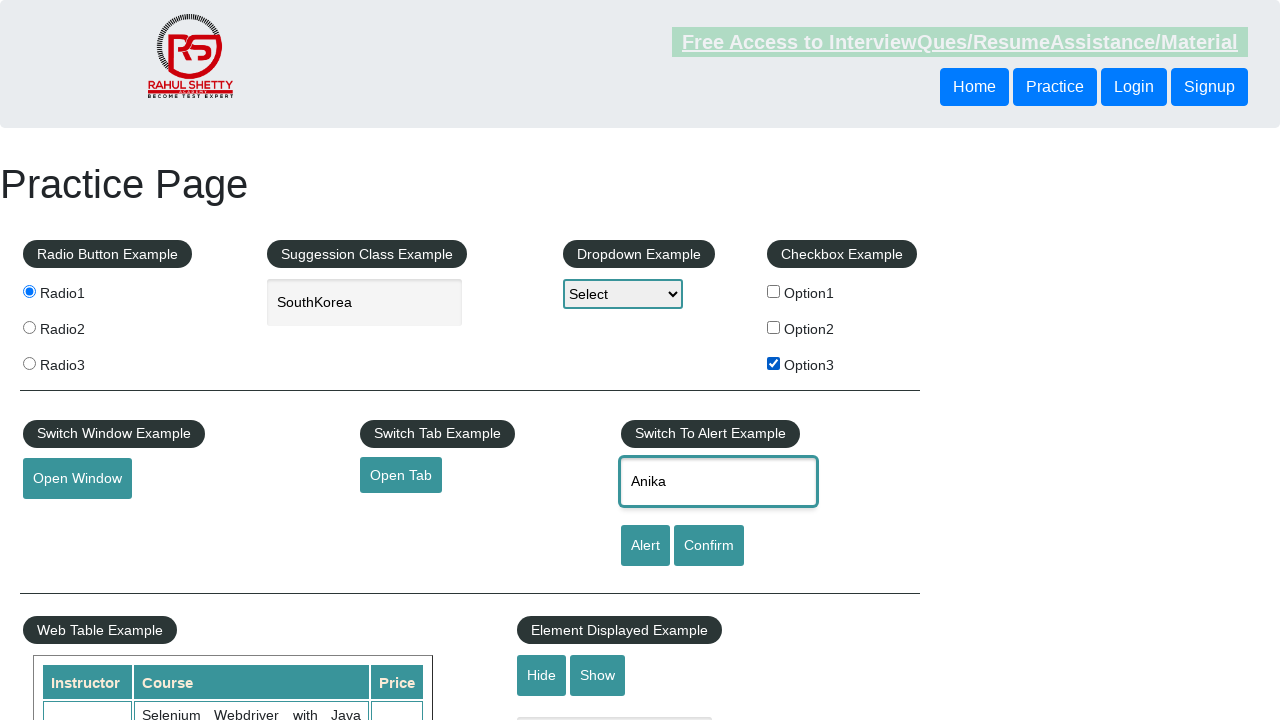

Filled show-hide input field with 'Rashid' on input[name='show-hide']
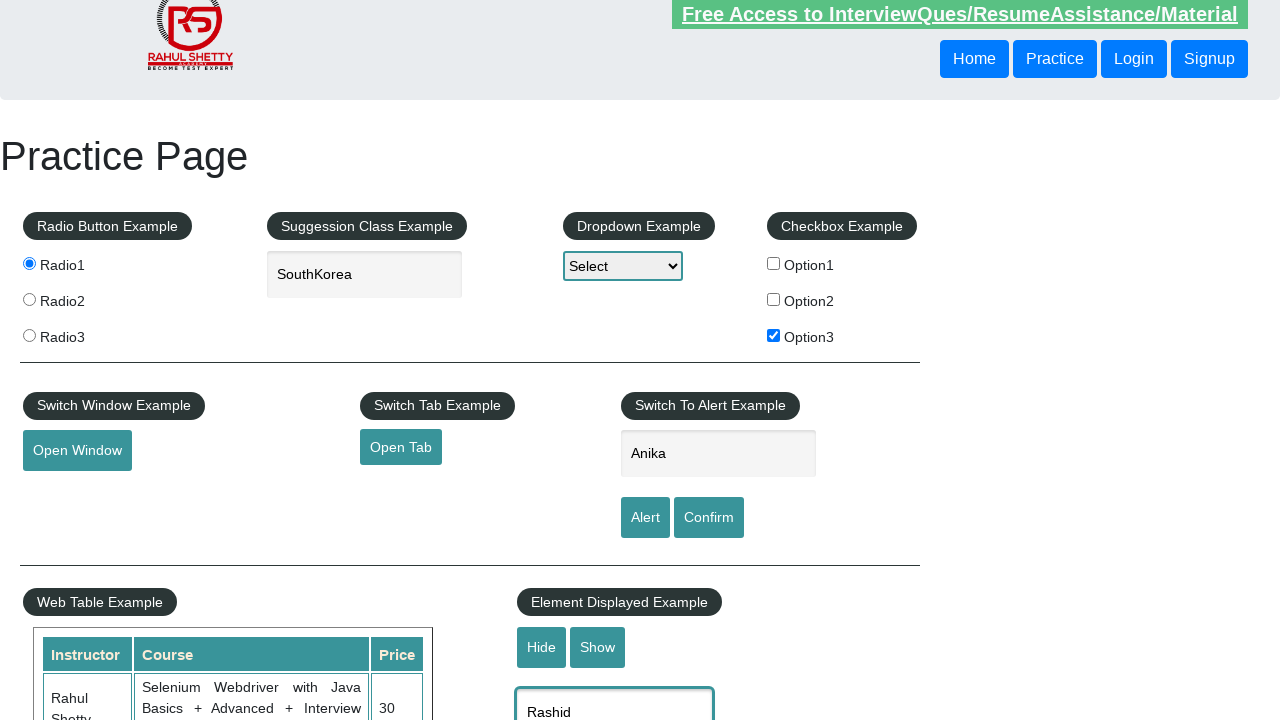

Cleared enter-name field on input[name='enter-name']
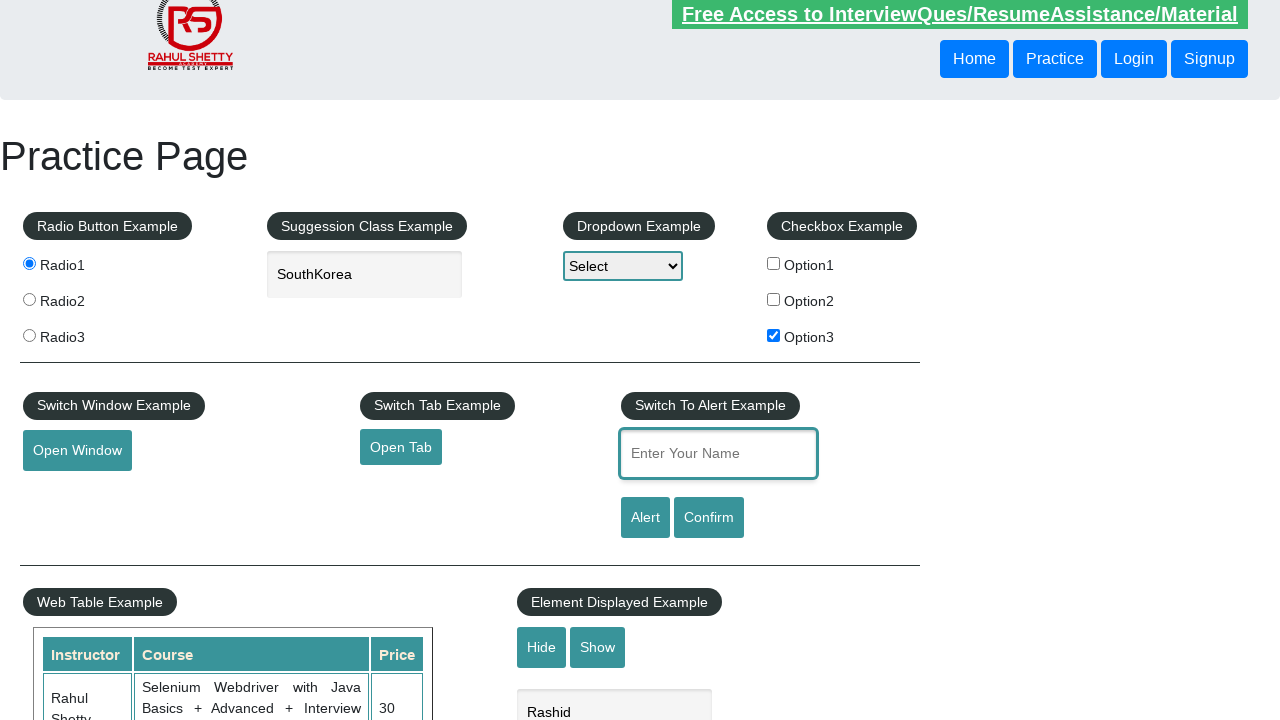

Filled enter-name field with 'mohoshina' on input[name='enter-name']
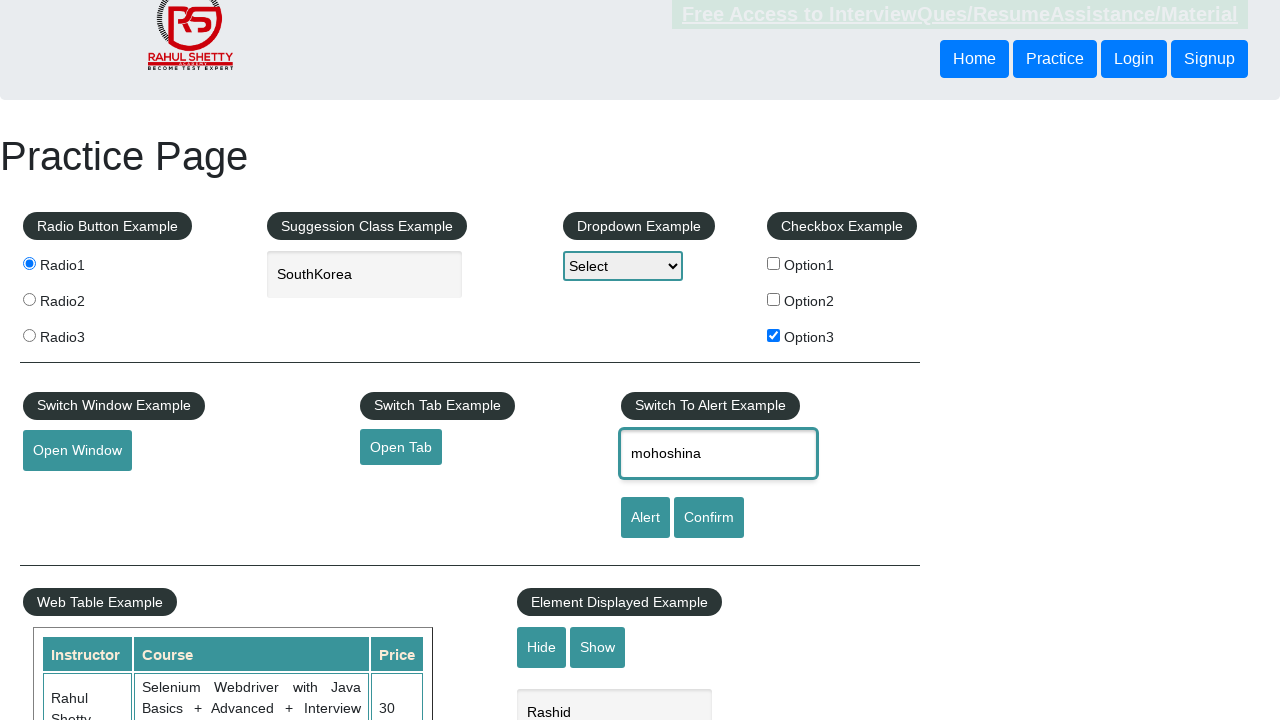

Clicked confirm button to trigger alert at (709, 518) on input#confirmbtn
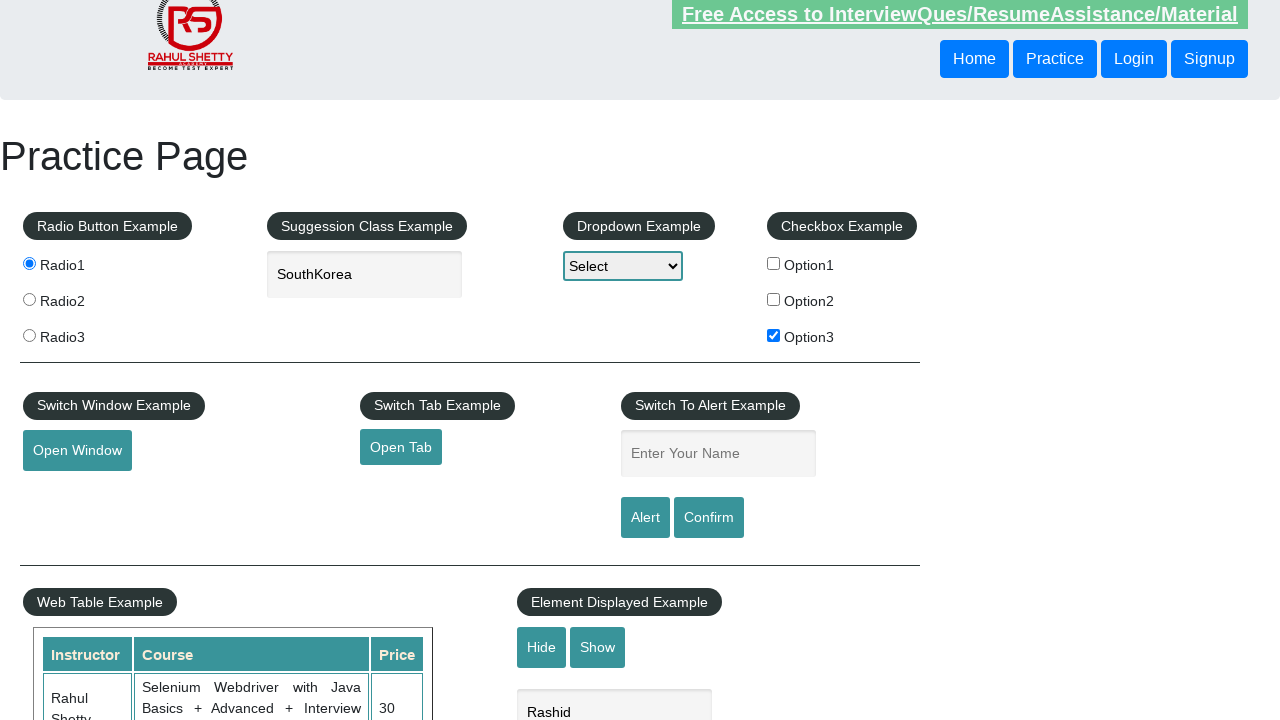

Set up alert dialog handler to accept
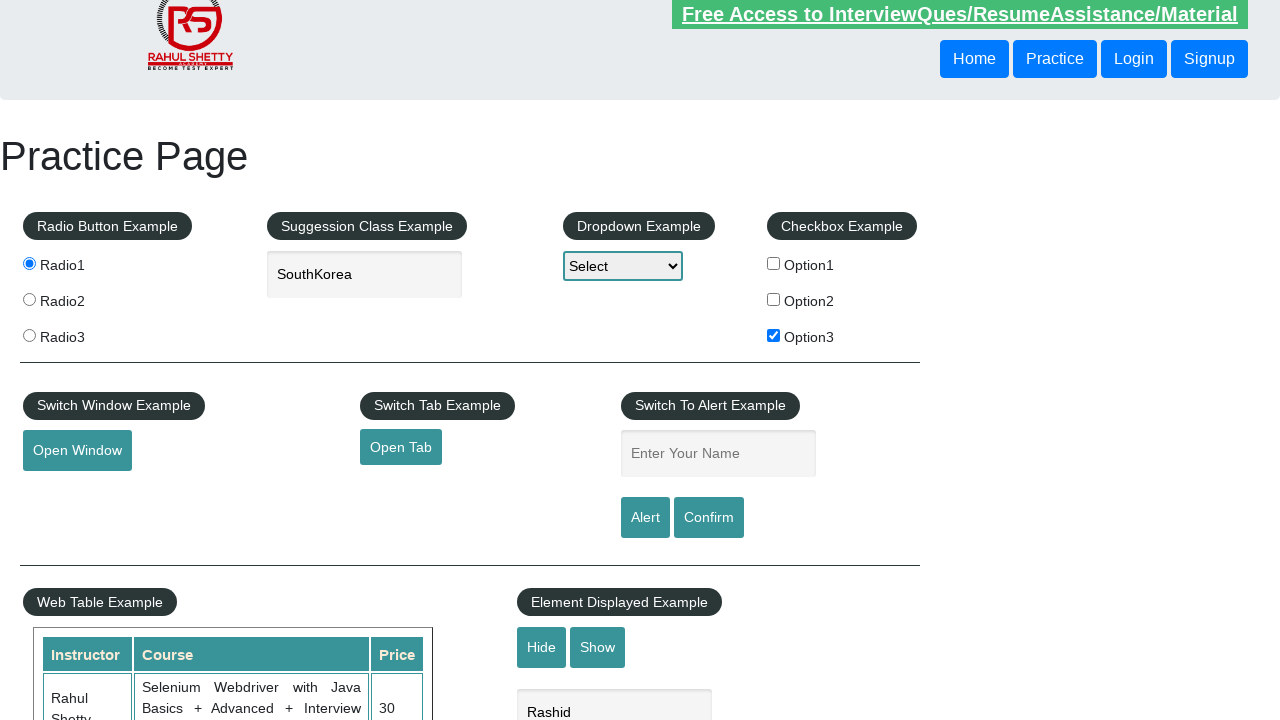

Waited 1000ms for alert to process
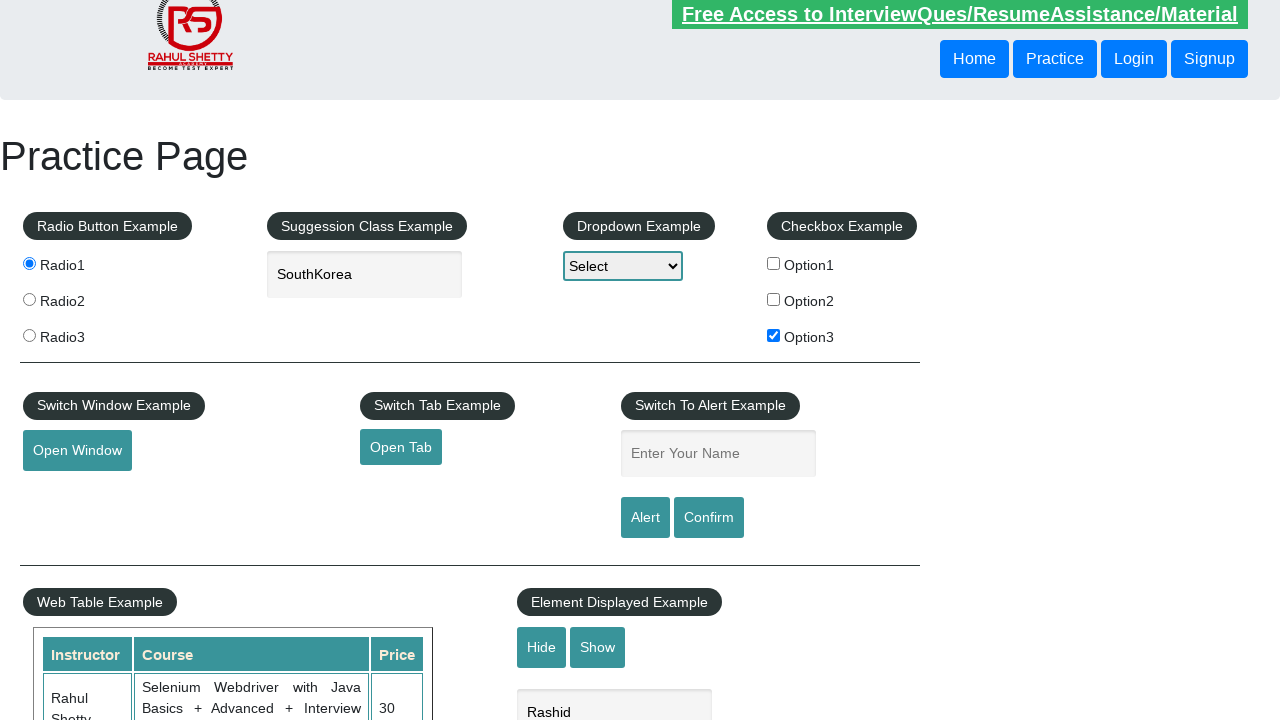

Scrolled to mouse hover button
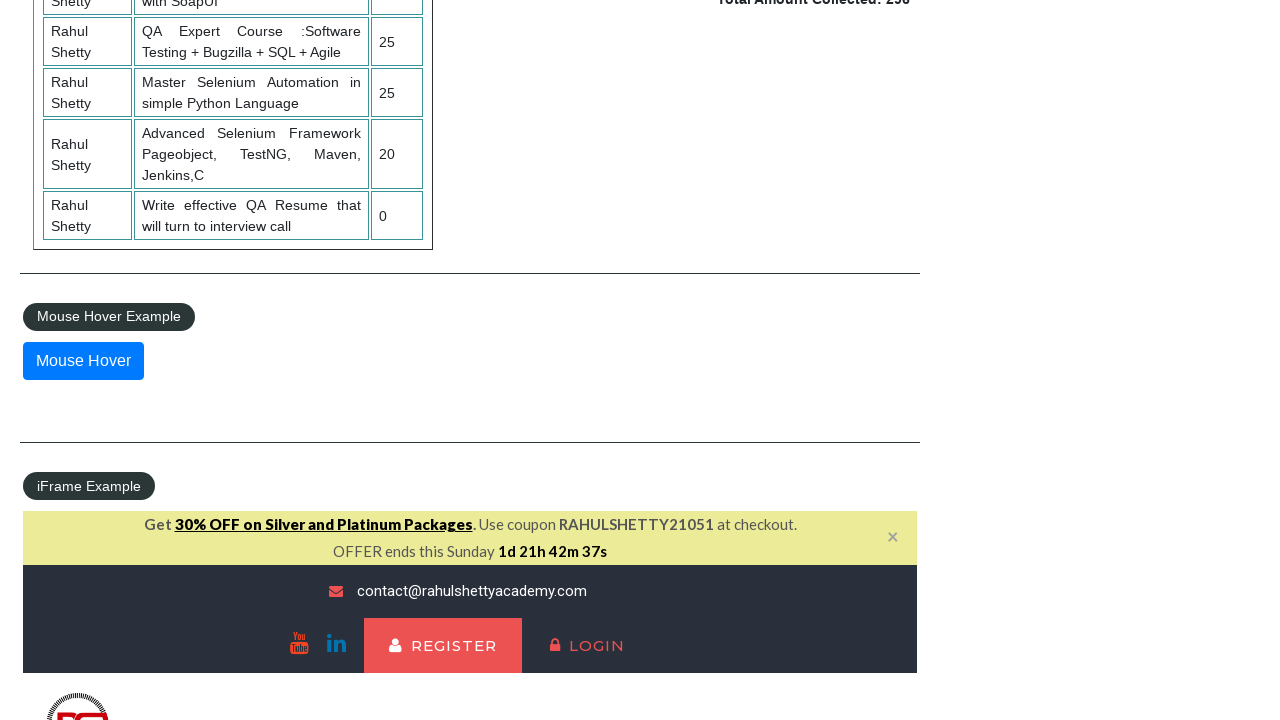

Scrolled to 'Latest News' link
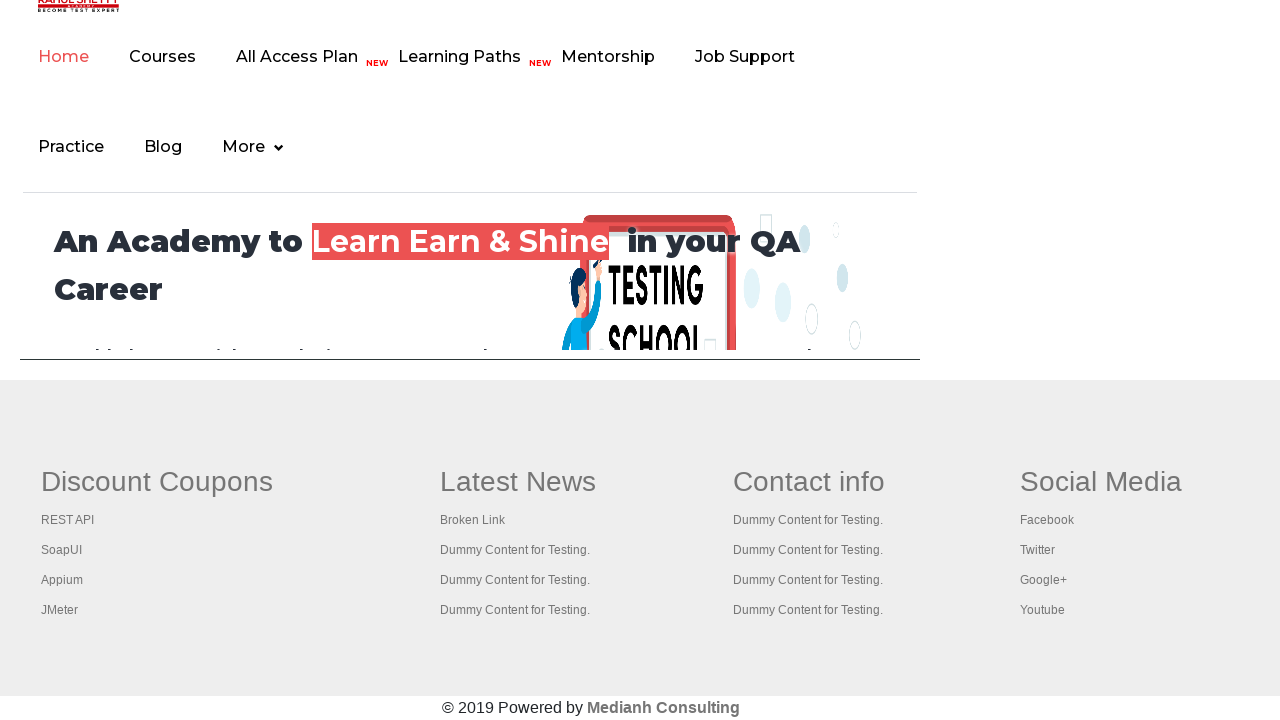

Scrolled back to 'Practice Page' header
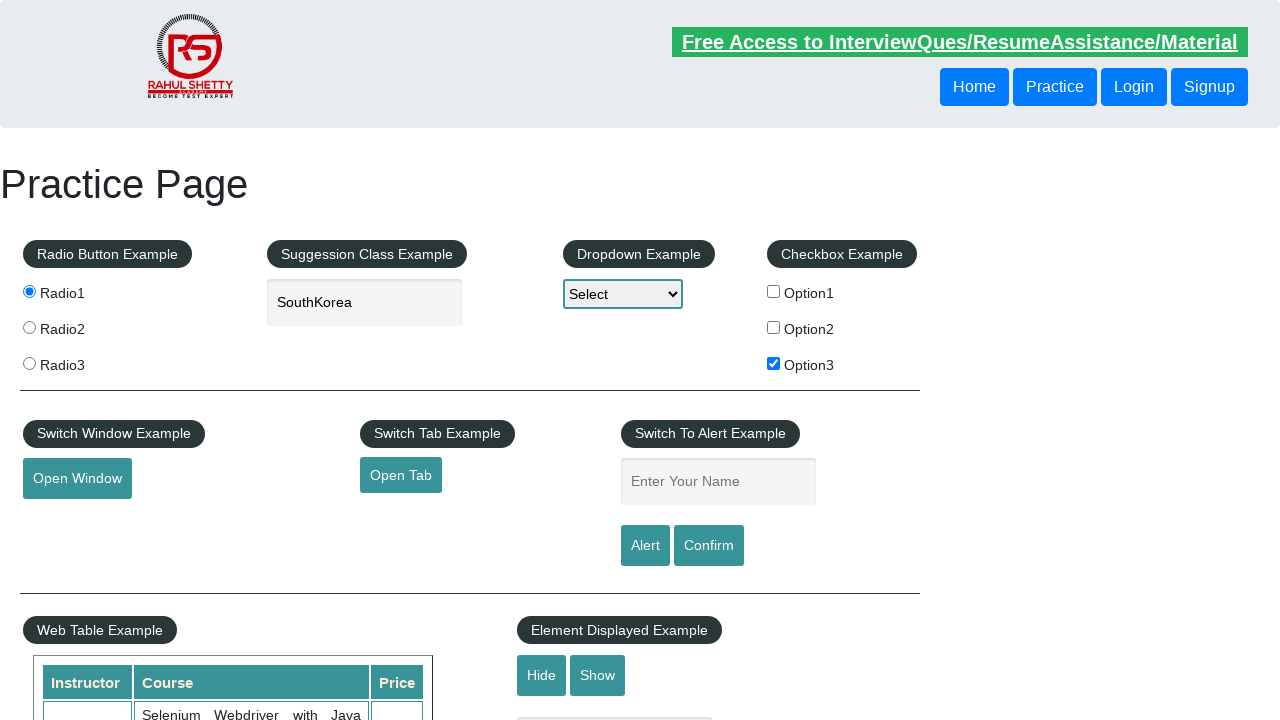

Scrolled to 'Practice' button
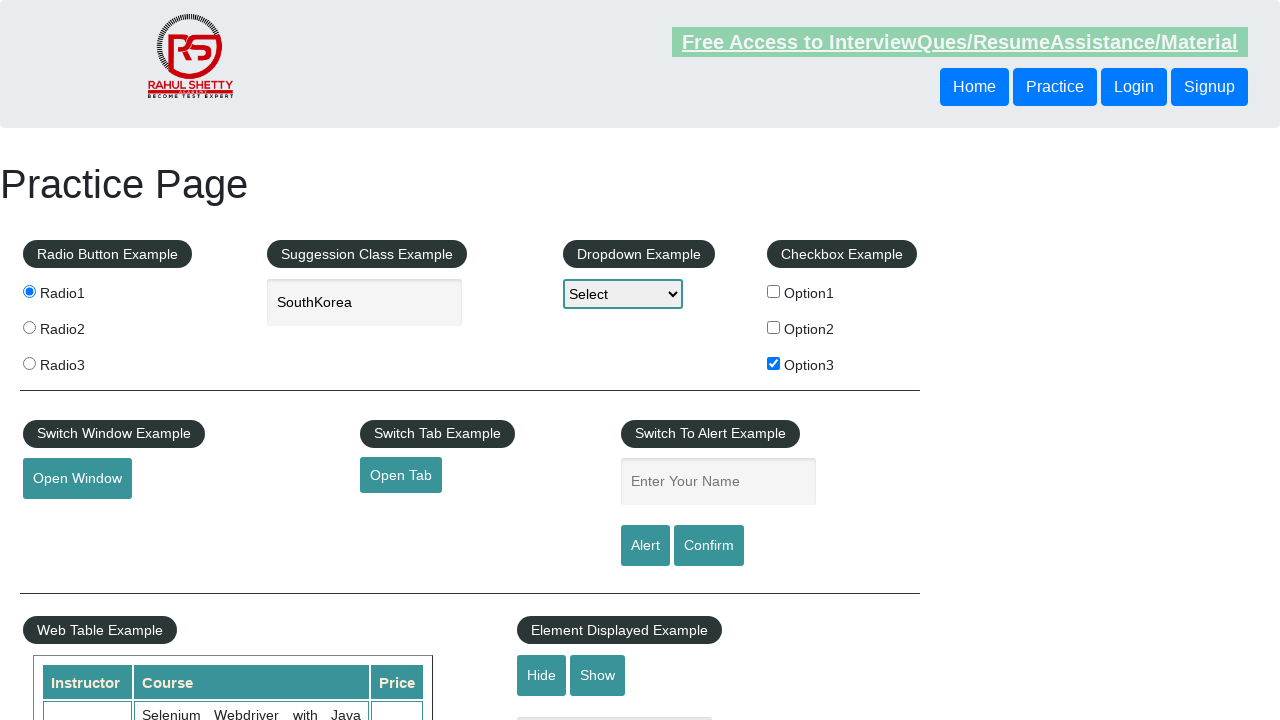

Clicked 'Practice' button at (1055, 87) on button:text('Practice')
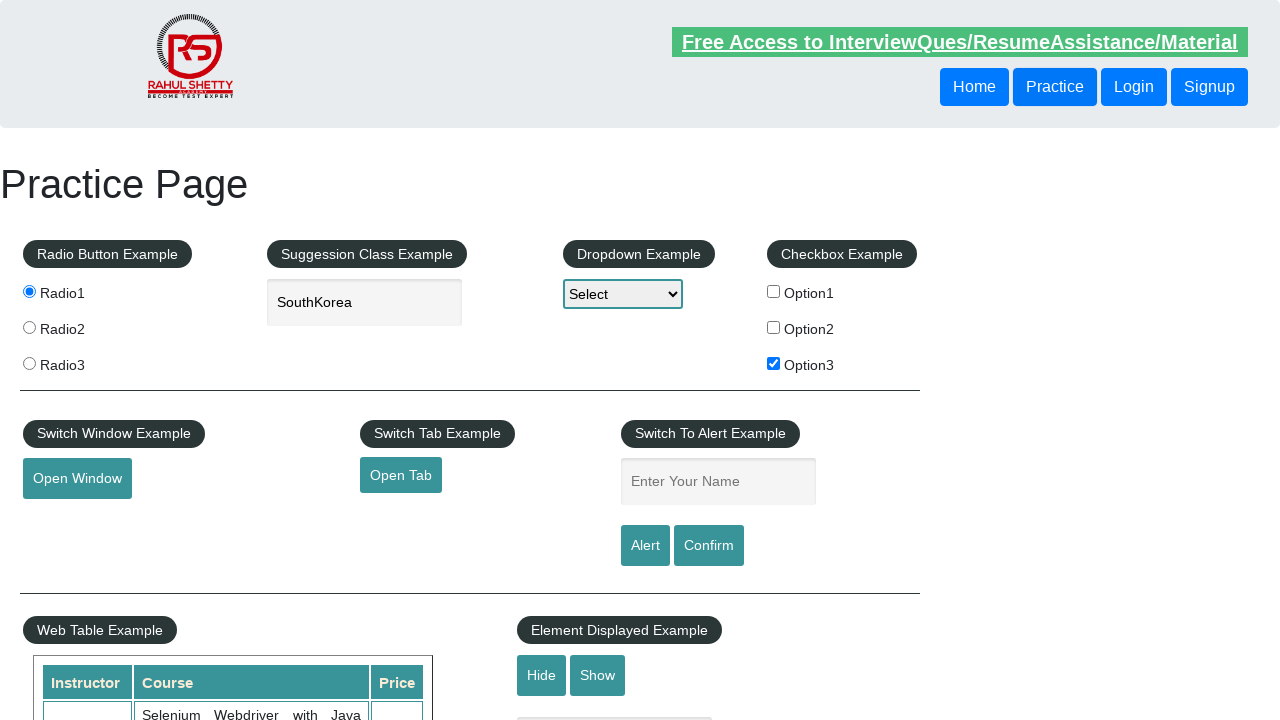

Clicked 'Login' button at (1134, 87) on button:text('Login')
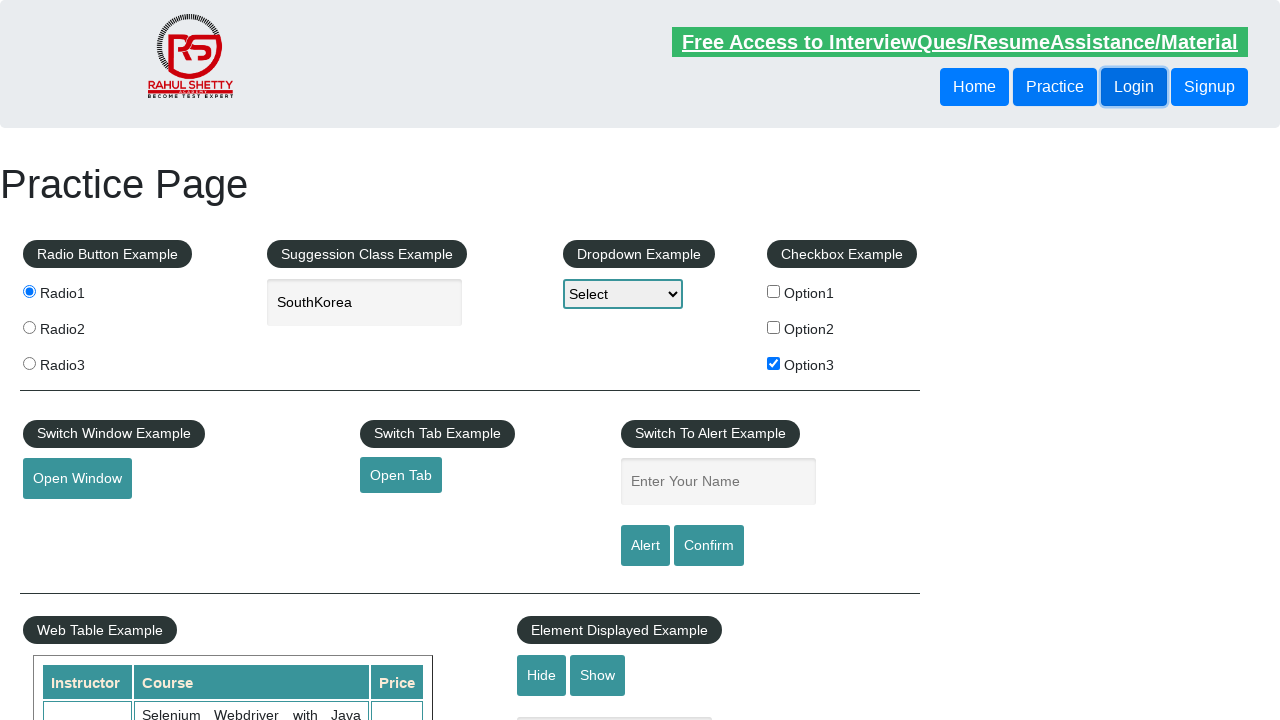

Clicked 'Signup' button at (1210, 87) on button:text('Signup')
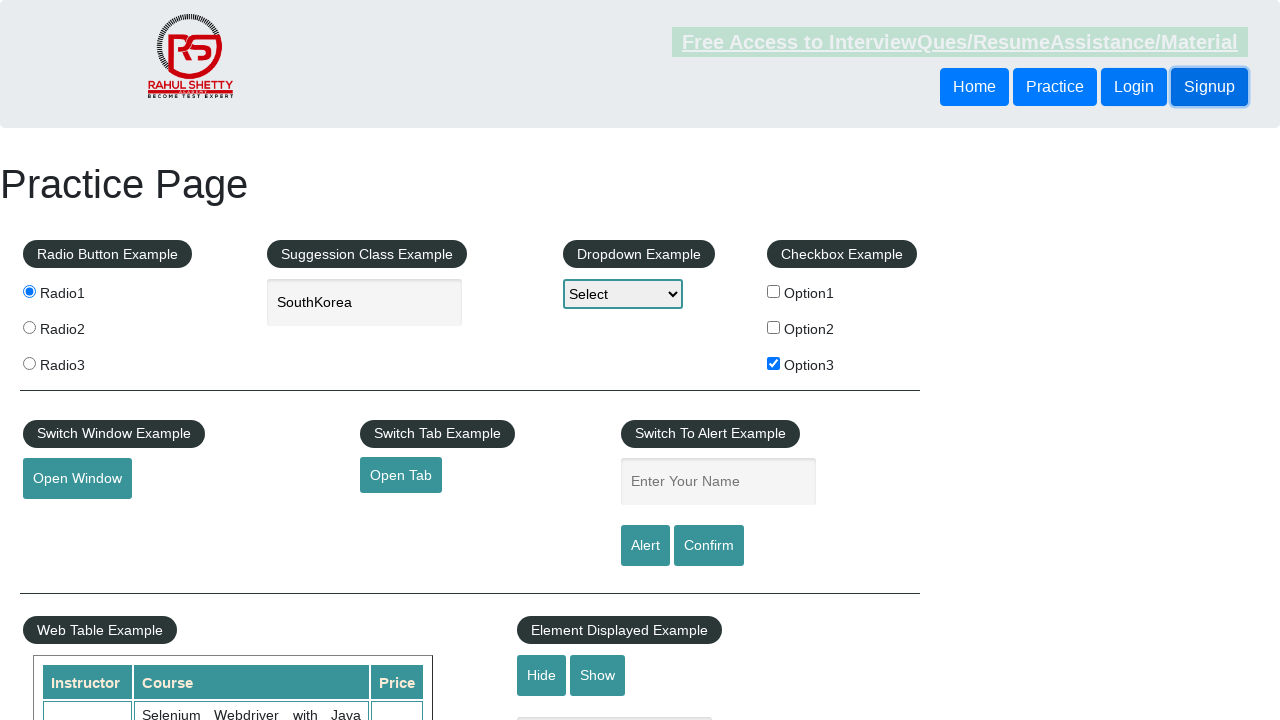

Clicked 'Home' button at (974, 87) on button:text('Home')
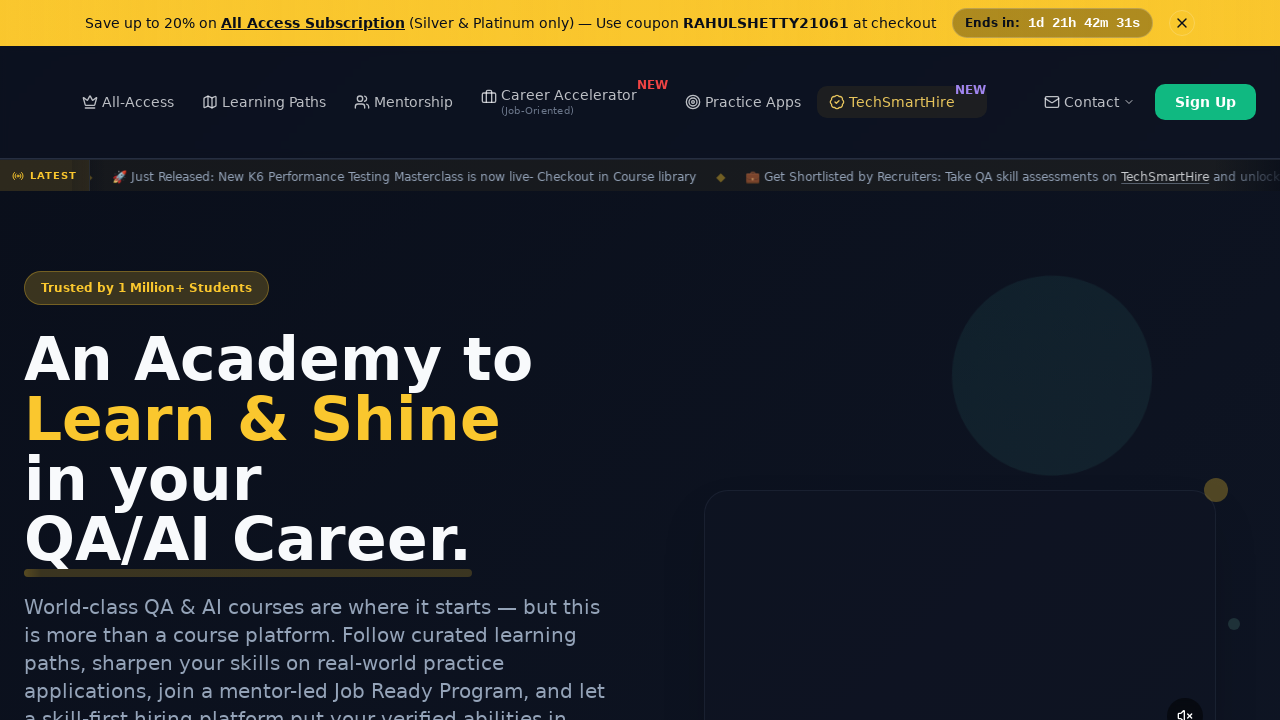

Navigated back to previous page
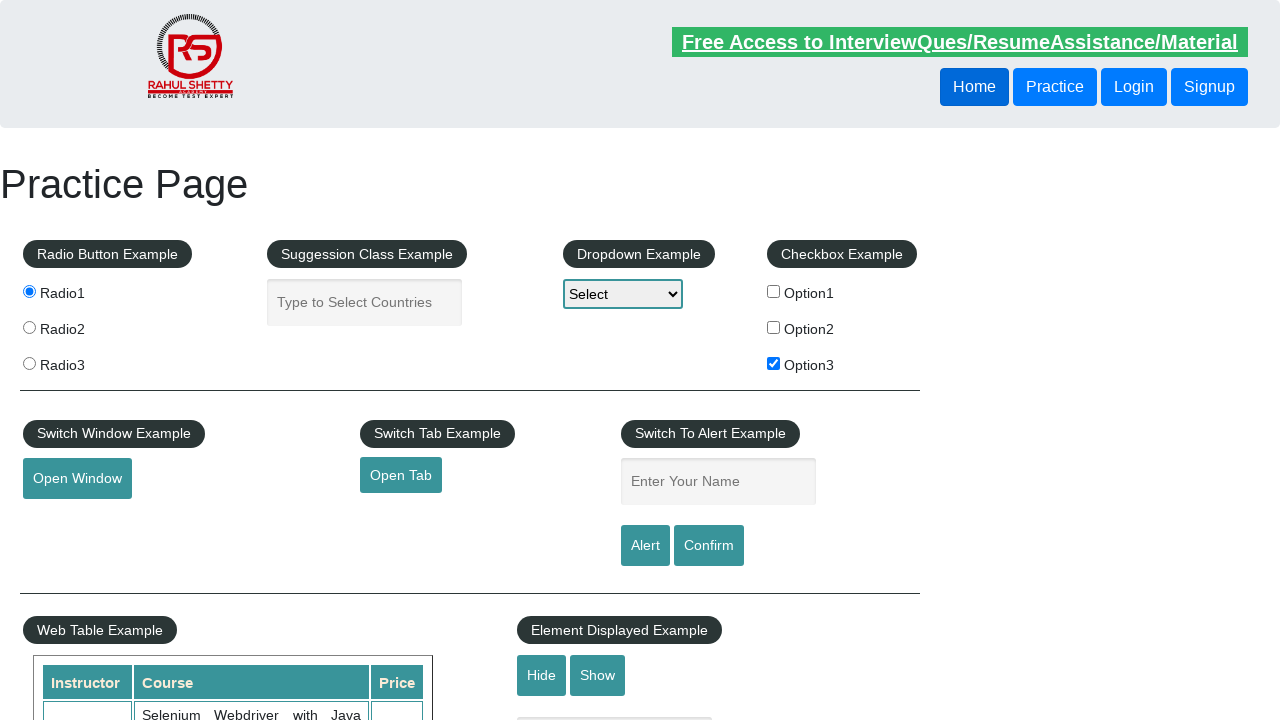

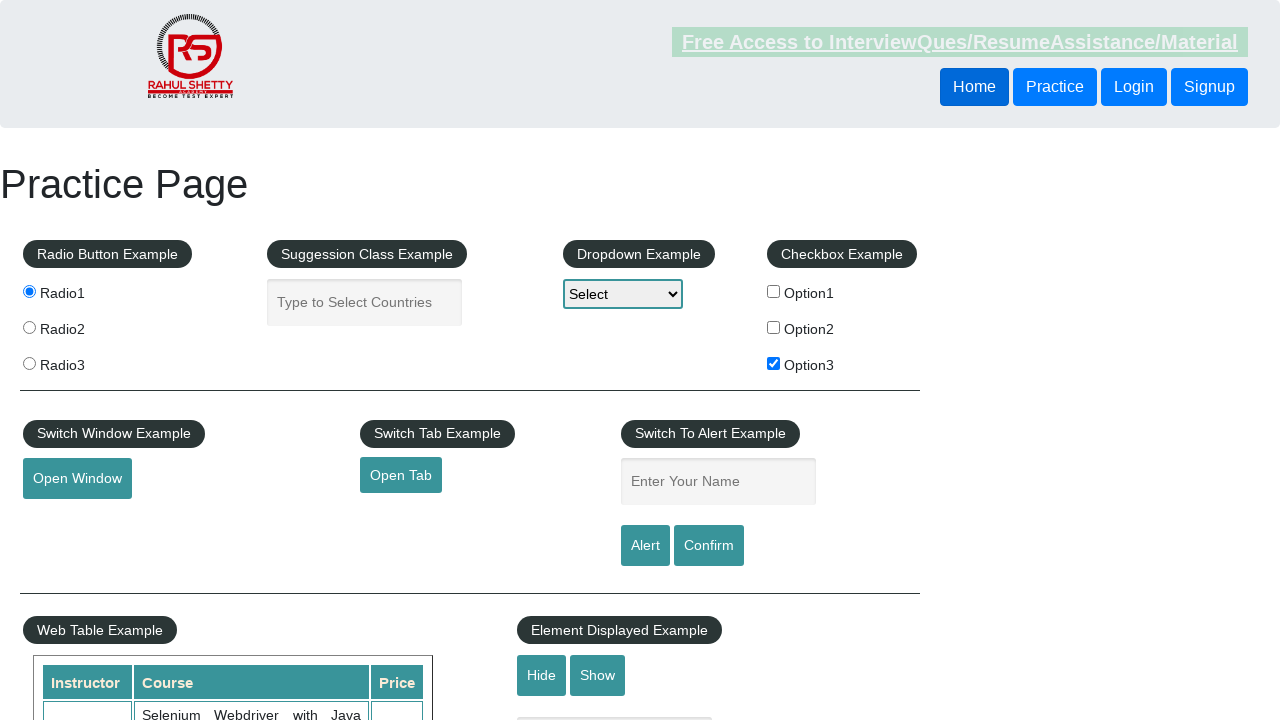